Tests customer inquiry form submission by filling out contact information and message fields

Starting URL: https://parabank.parasoft.com/parabank/index.htm

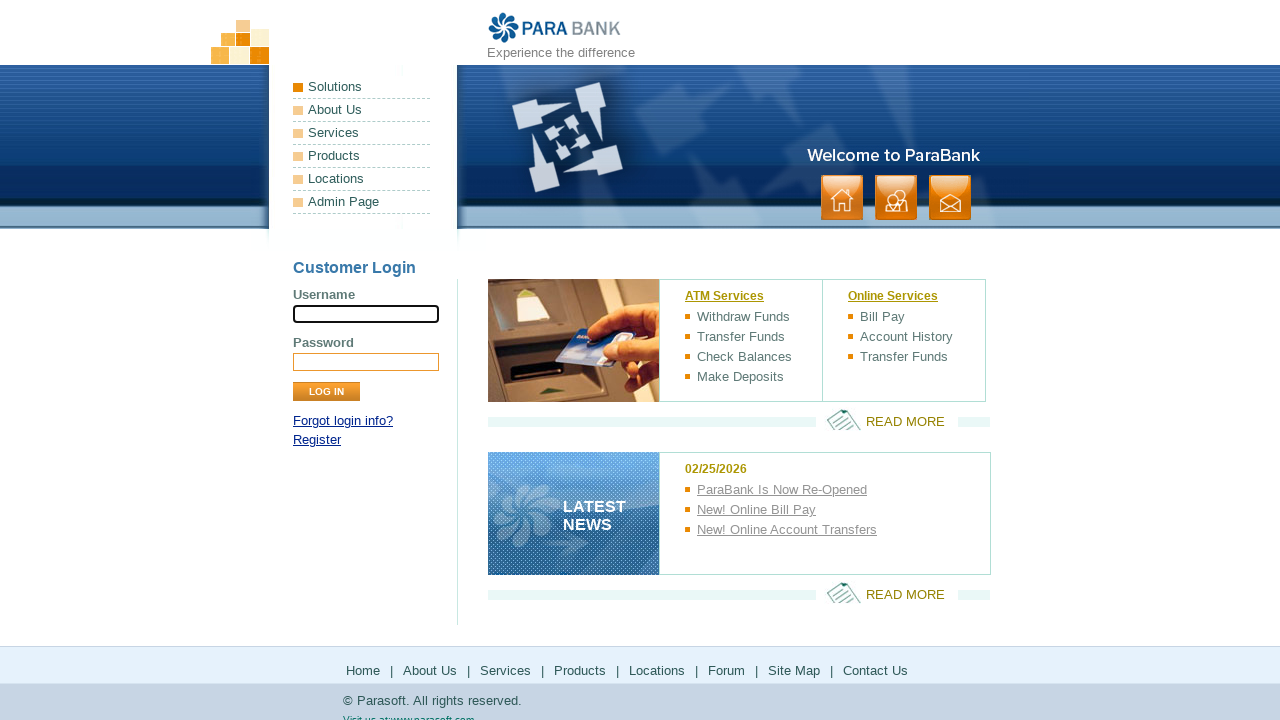

Clicked on customer inquiry/contact link at (950, 198) on xpath=//a[contains(text(),'contact')]
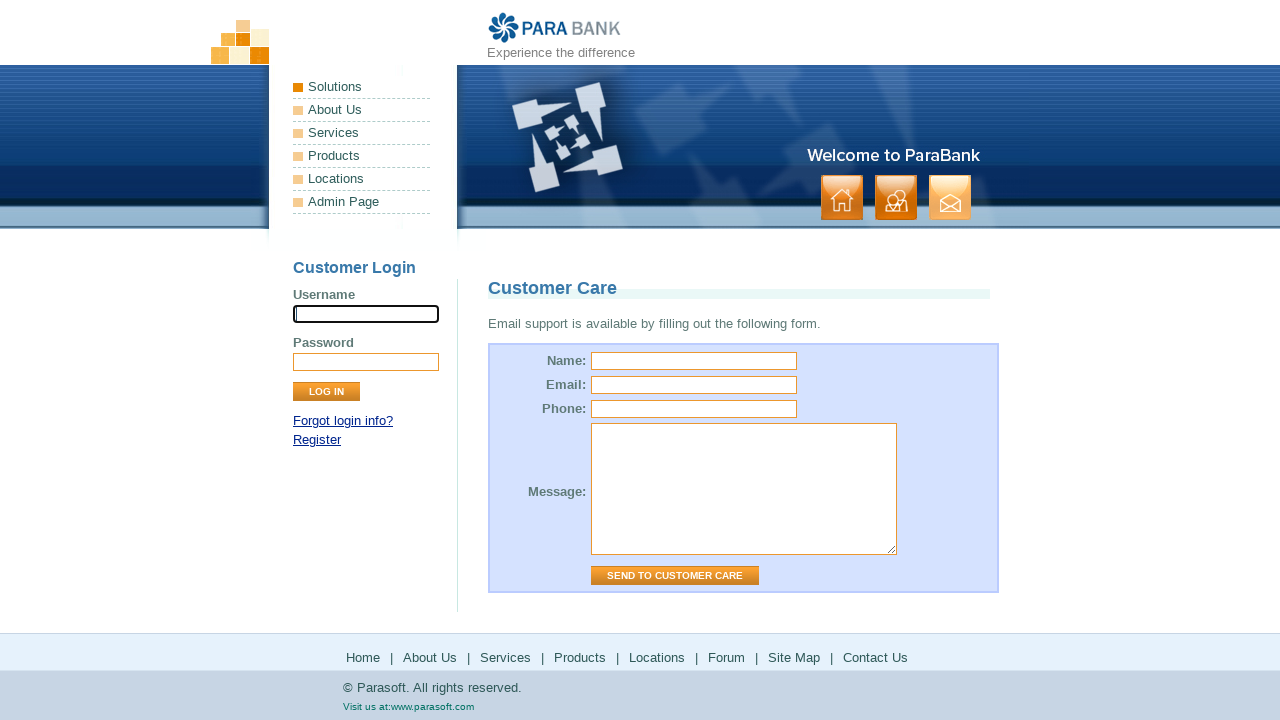

Filled customer name field with 'John Smith' on input#name
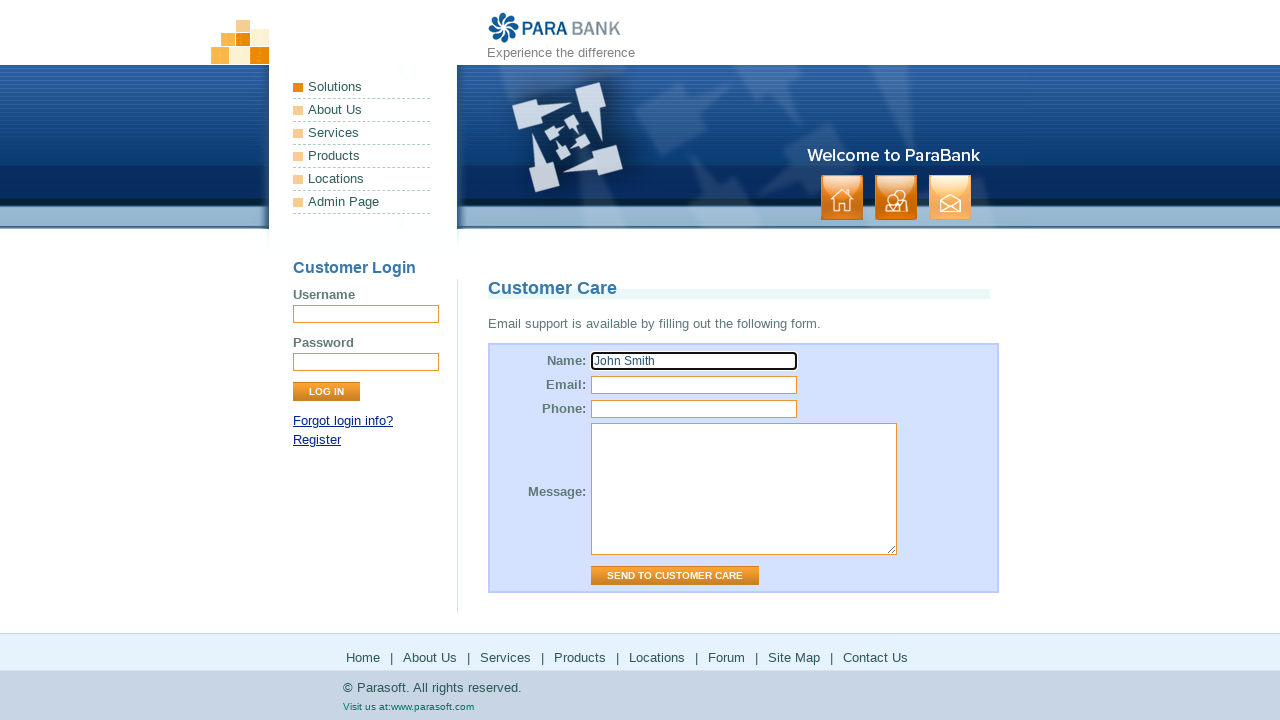

Filled email field with 'john.smith@example.com' on input#email
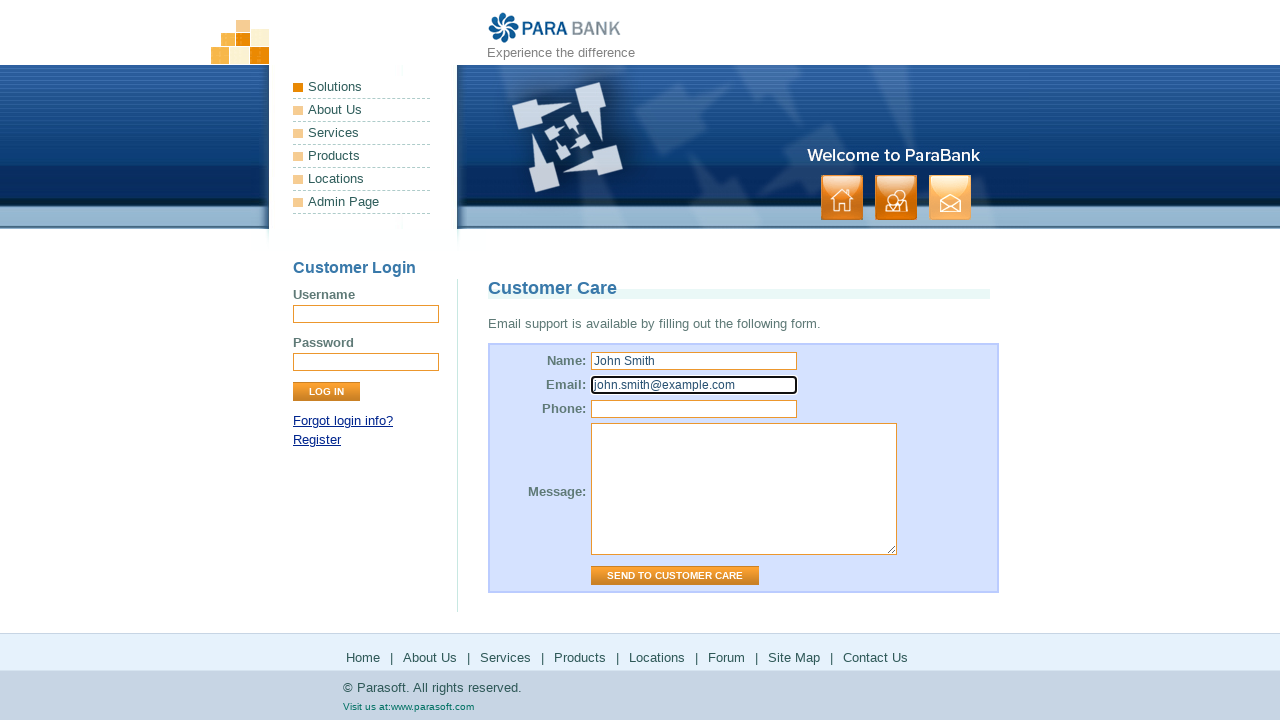

Filled phone number field with '555-123-4567' on input#phone
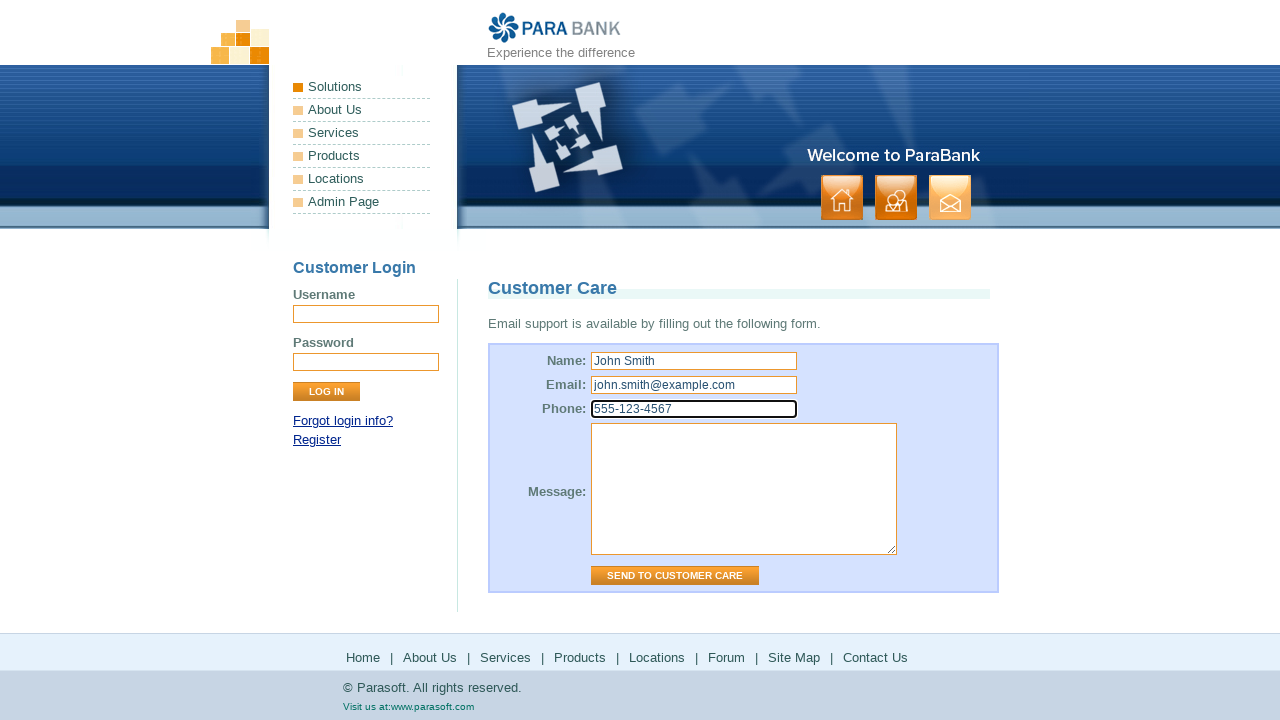

Filled message field with inquiry text on textarea#message
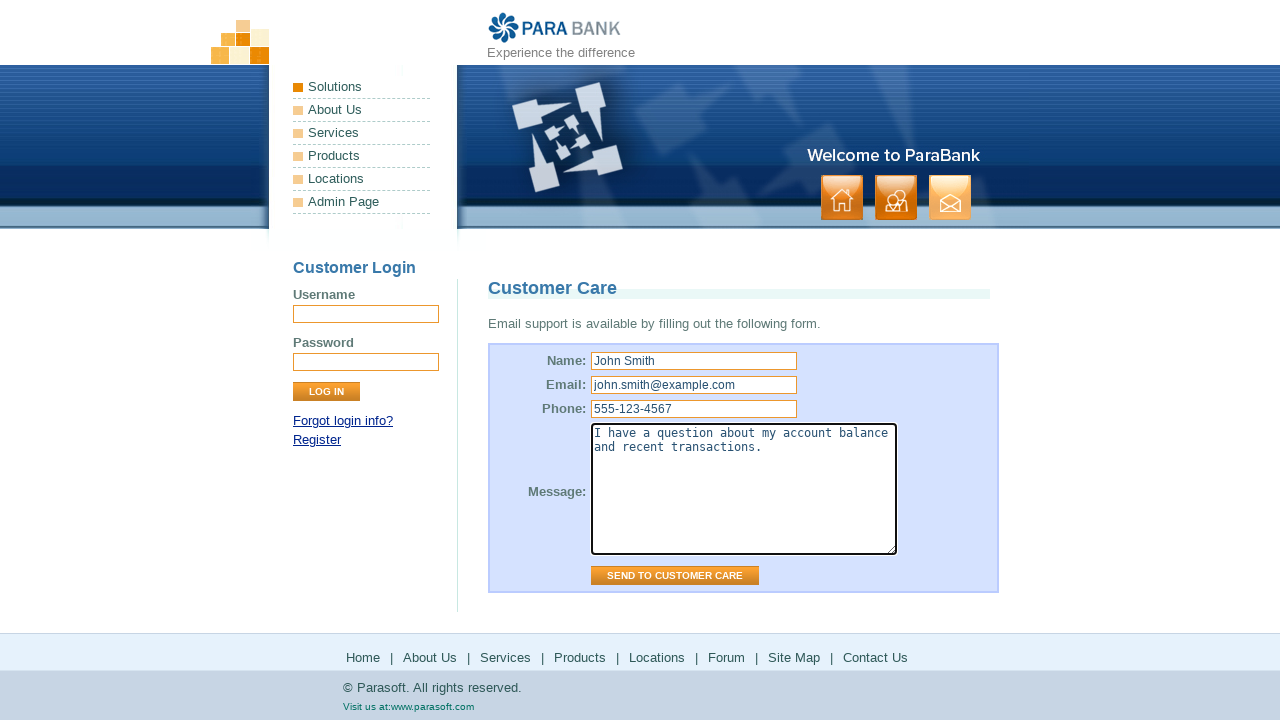

Clicked 'Send to Customer Care' button to submit the inquiry form at (675, 576) on input[value='Send to Customer Care']
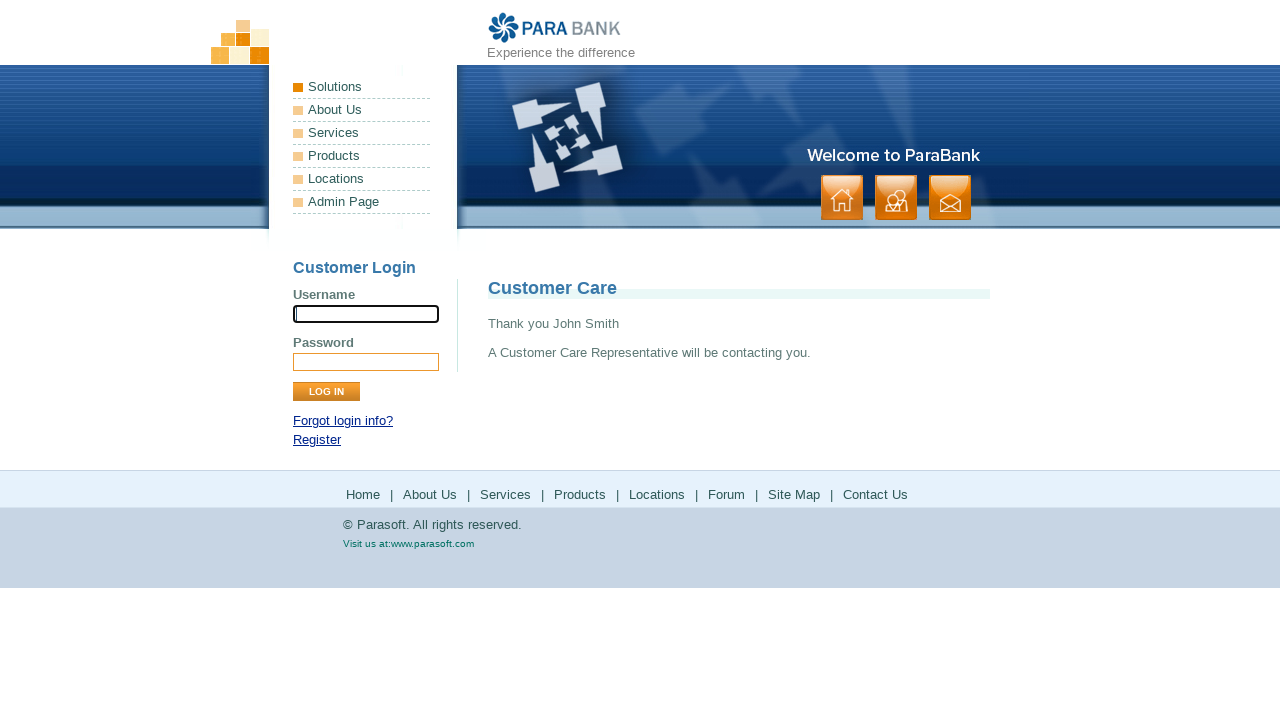

Confirmation message appeared indicating customer care will contact the user
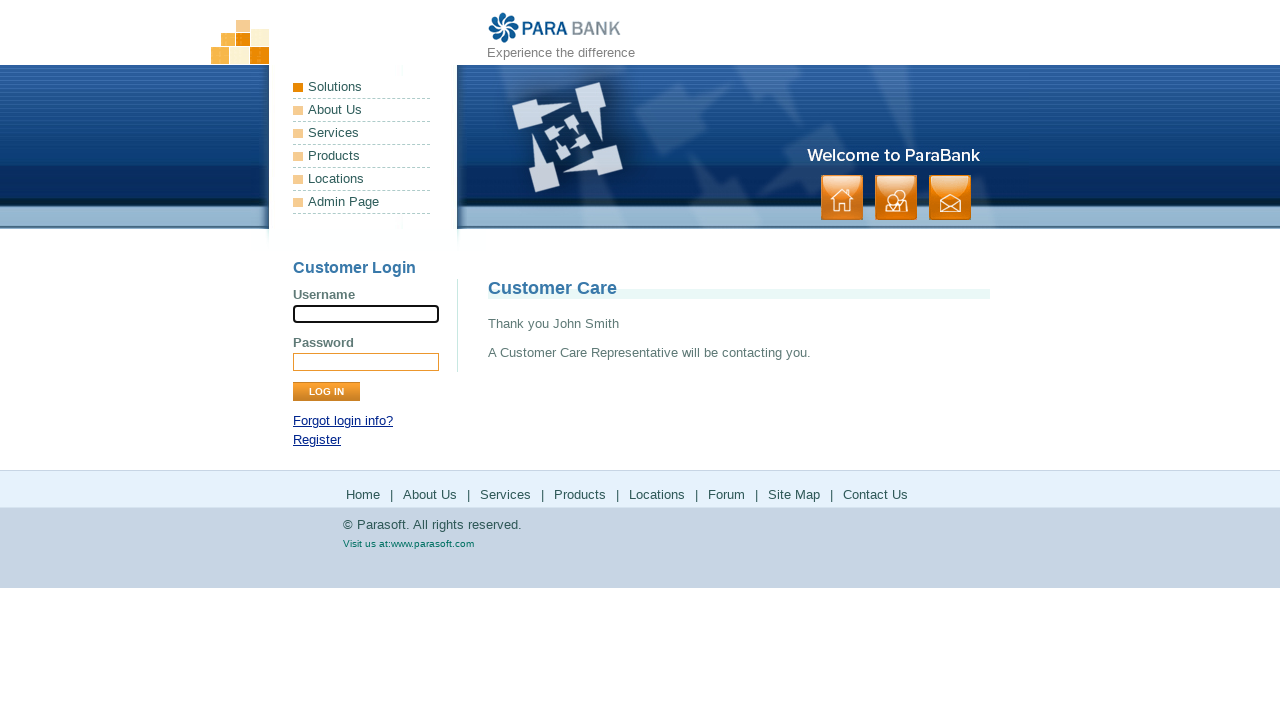

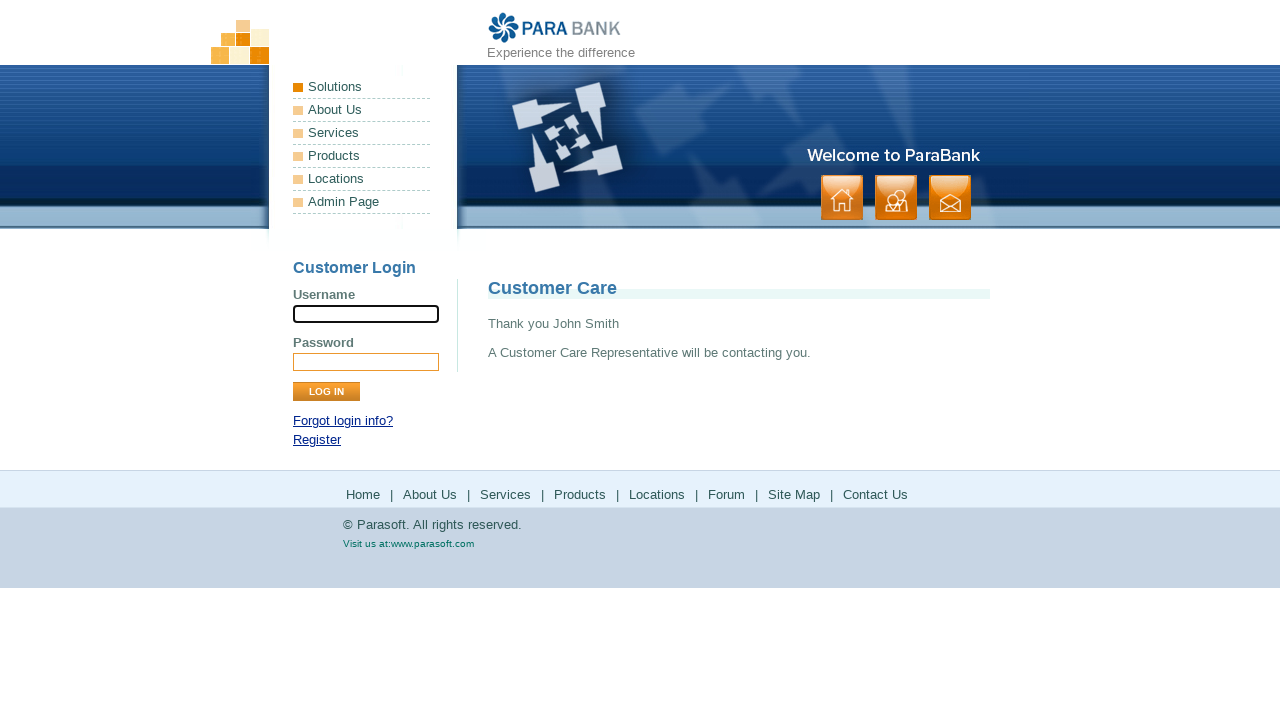